Tests the search functionality on TossInvest by opening the search modal with '/' key, entering a company name, and submitting the search

Starting URL: https://www.tossinvest.com/

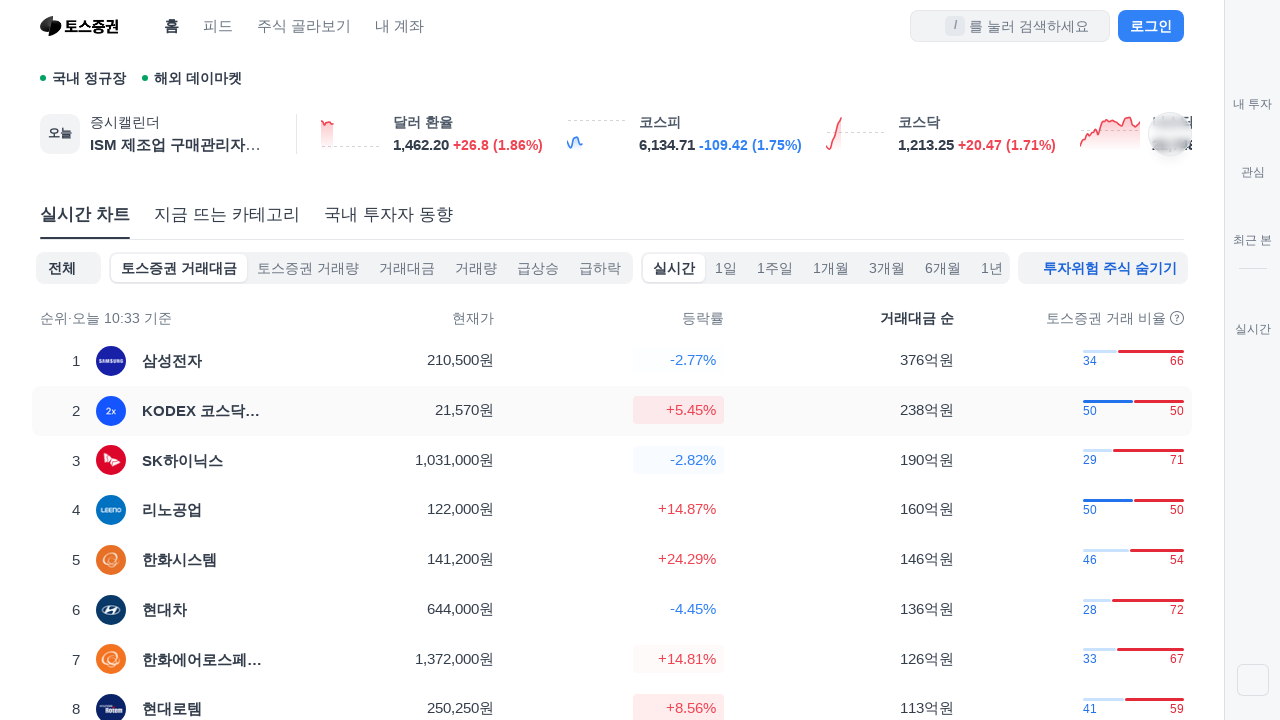

Pressed '/' key to open search modal on body
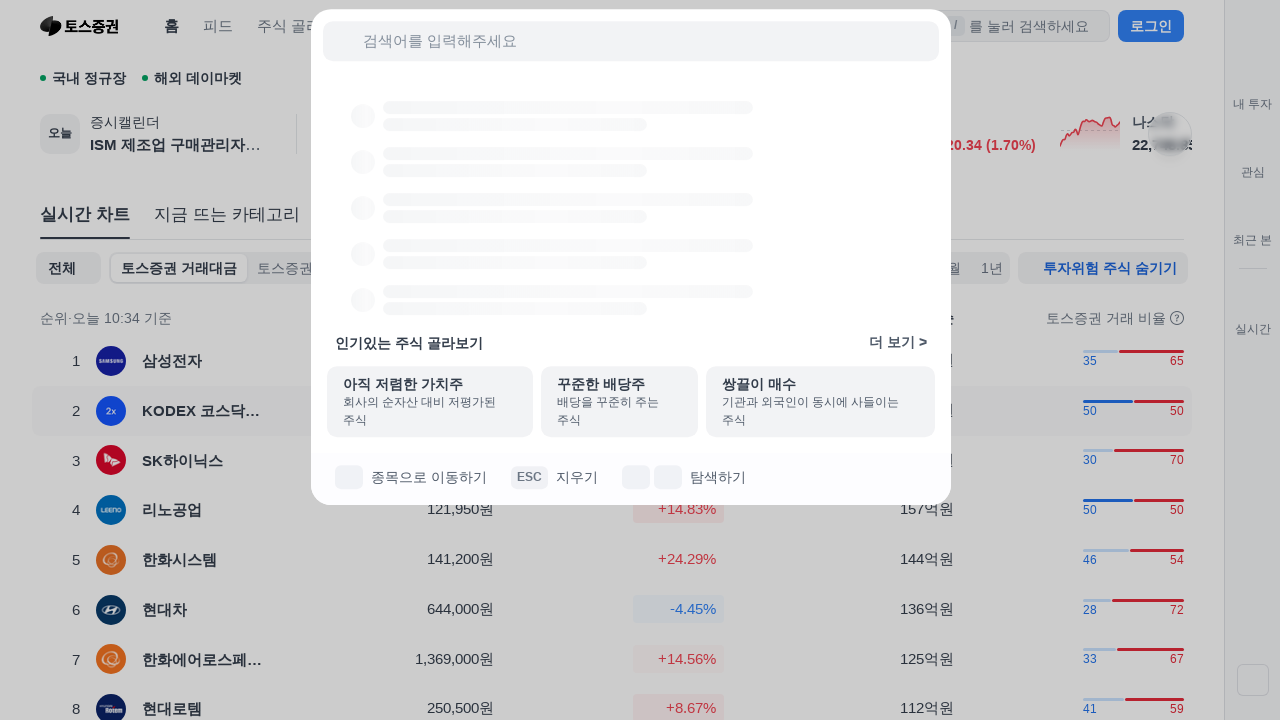

Search input field appeared
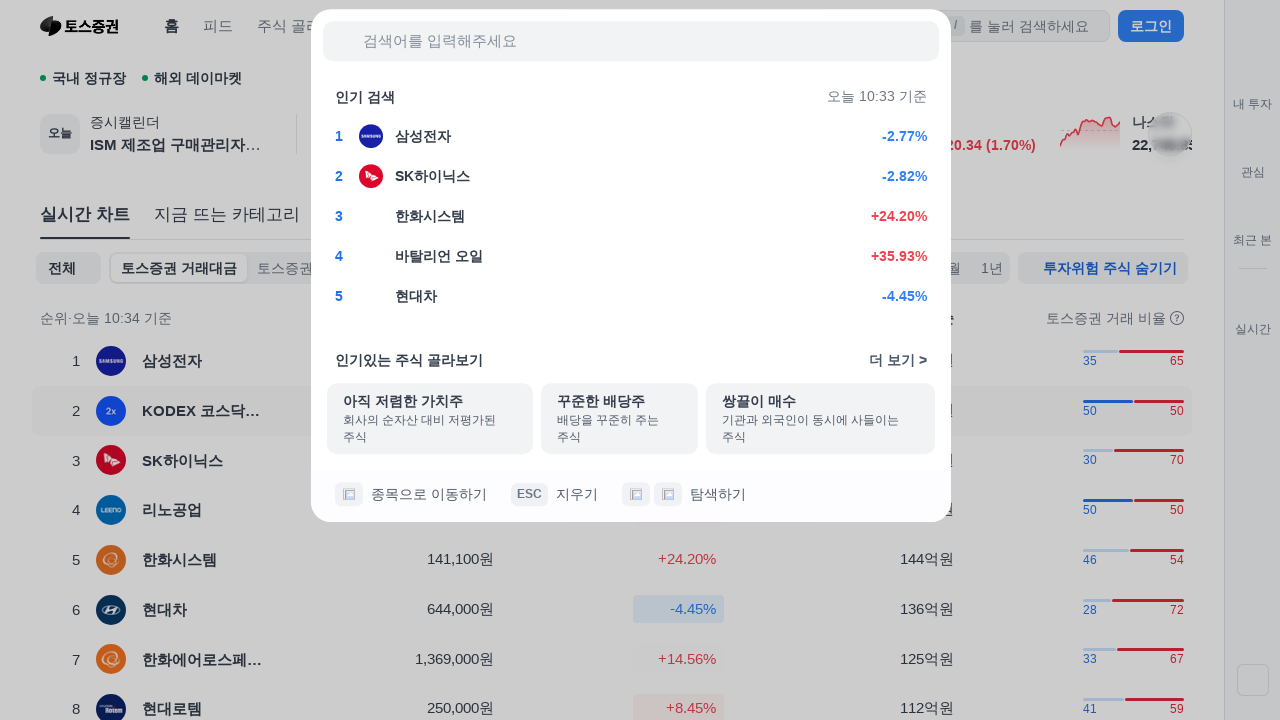

Entered company name '삼성전자' in search field on input[placeholder='검색어를 입력해주세요']
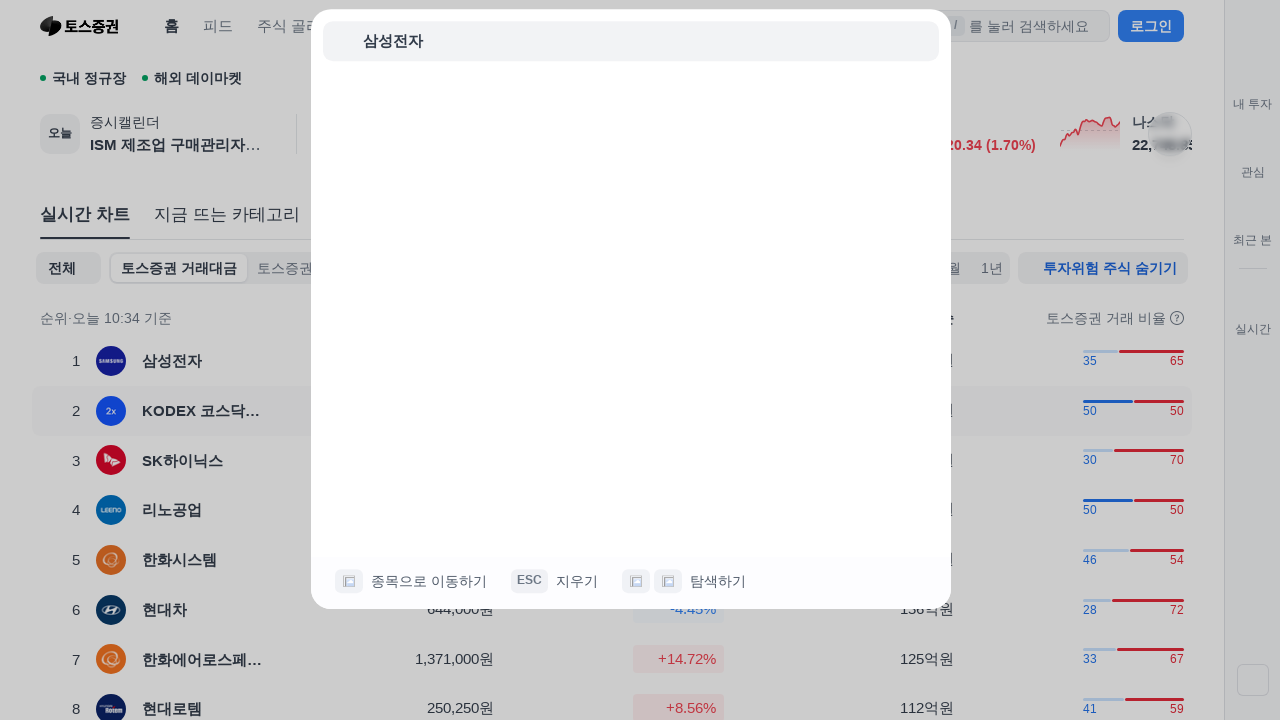

Pressed Enter to submit search on input[placeholder='검색어를 입력해주세요']
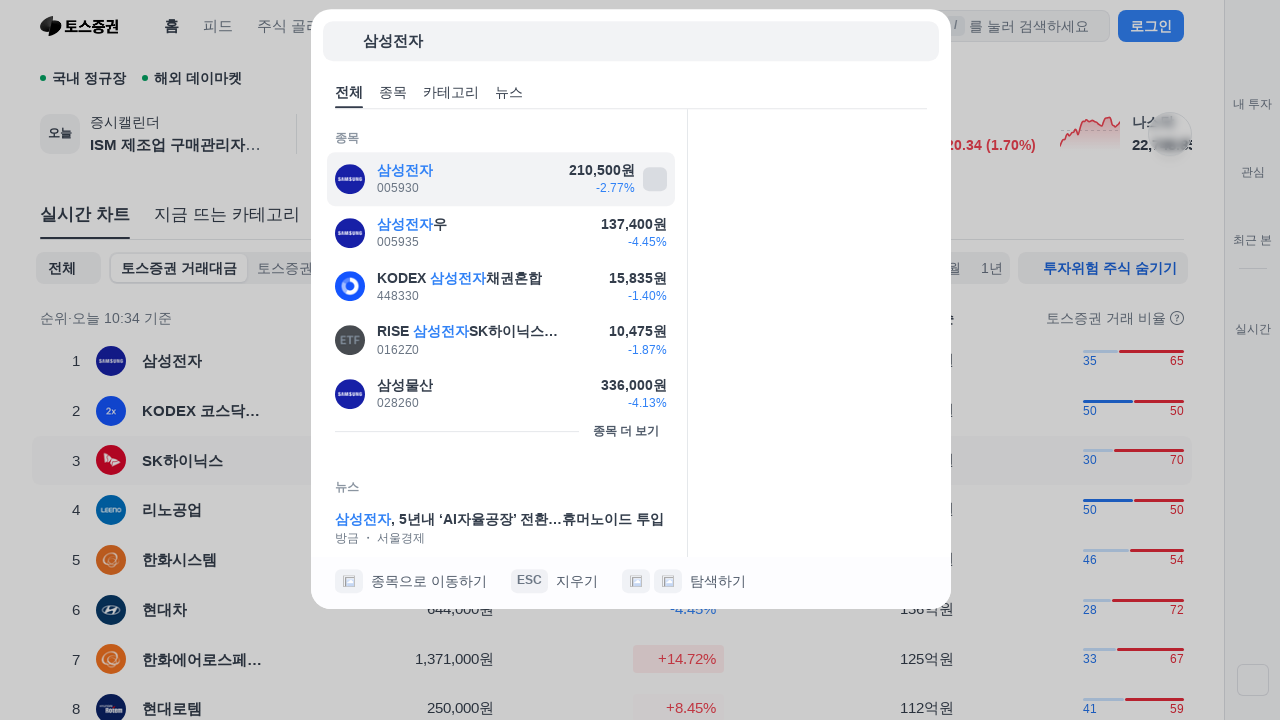

Waited for search results to load
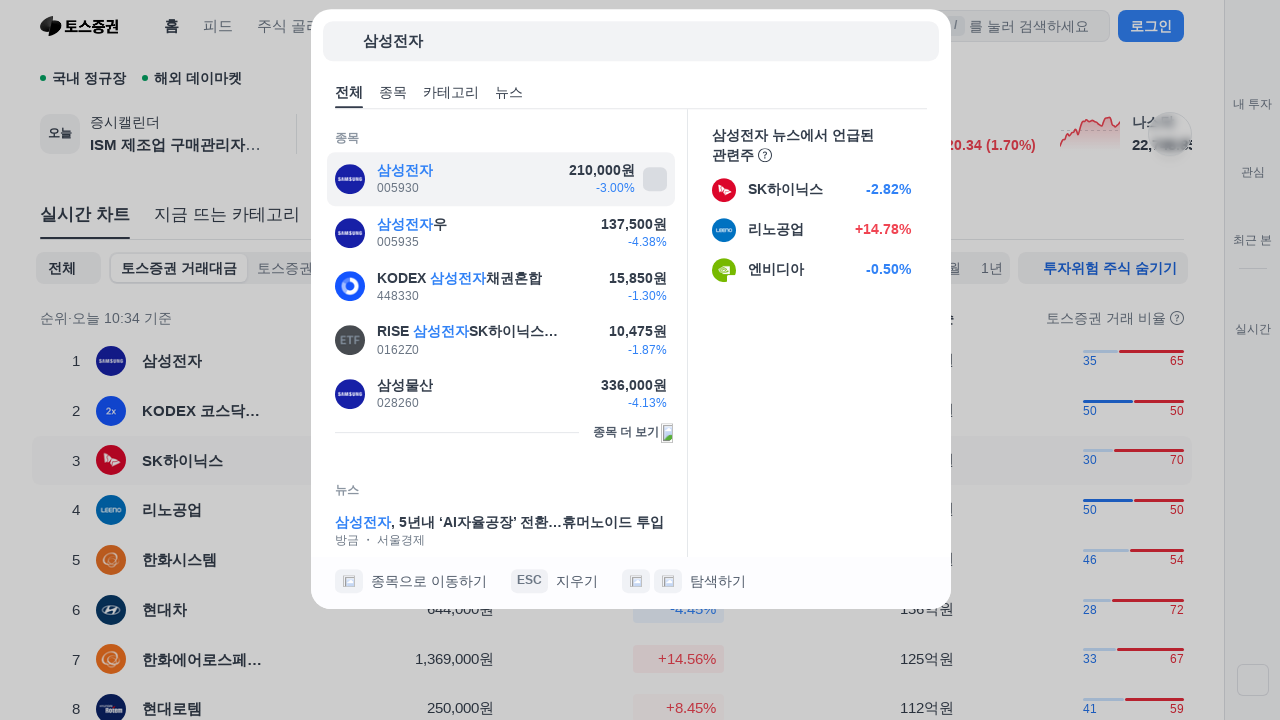

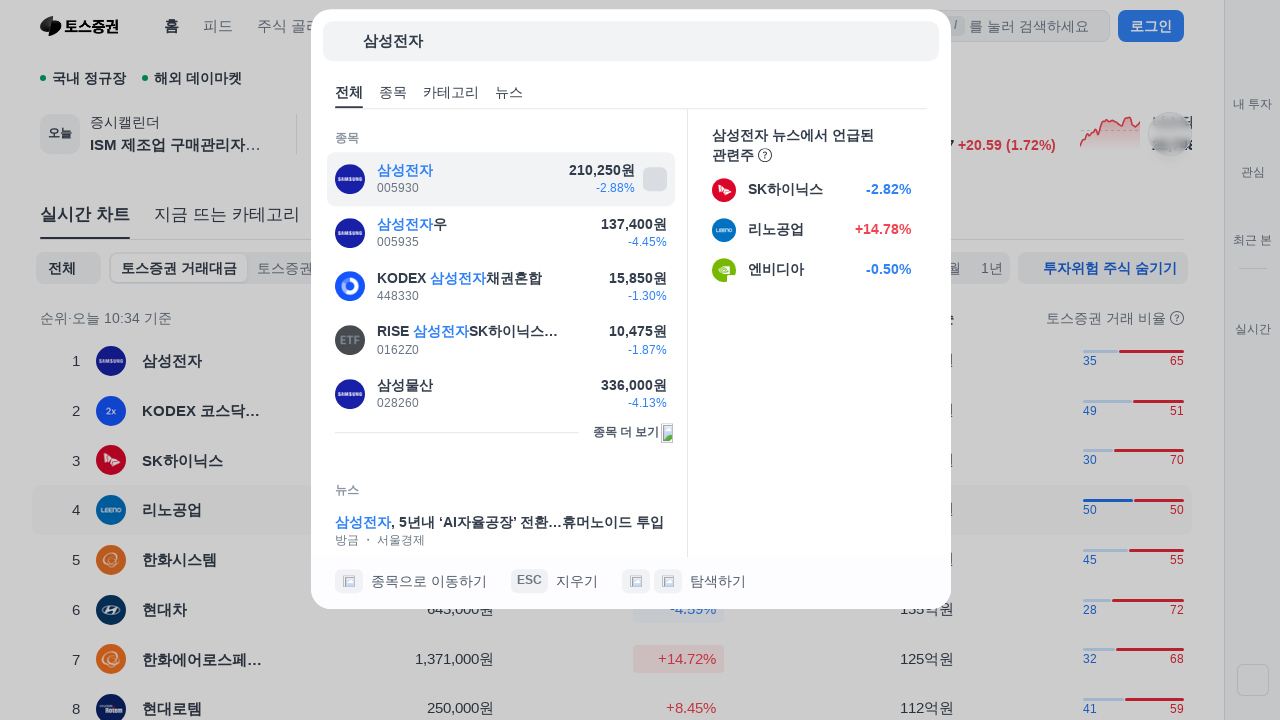